Automates completion of a McDonald's customer satisfaction survey by filling in a survey code and answering multiple questions about visit experience, food quality, and service

Starting URL: http://mcdvoice.com

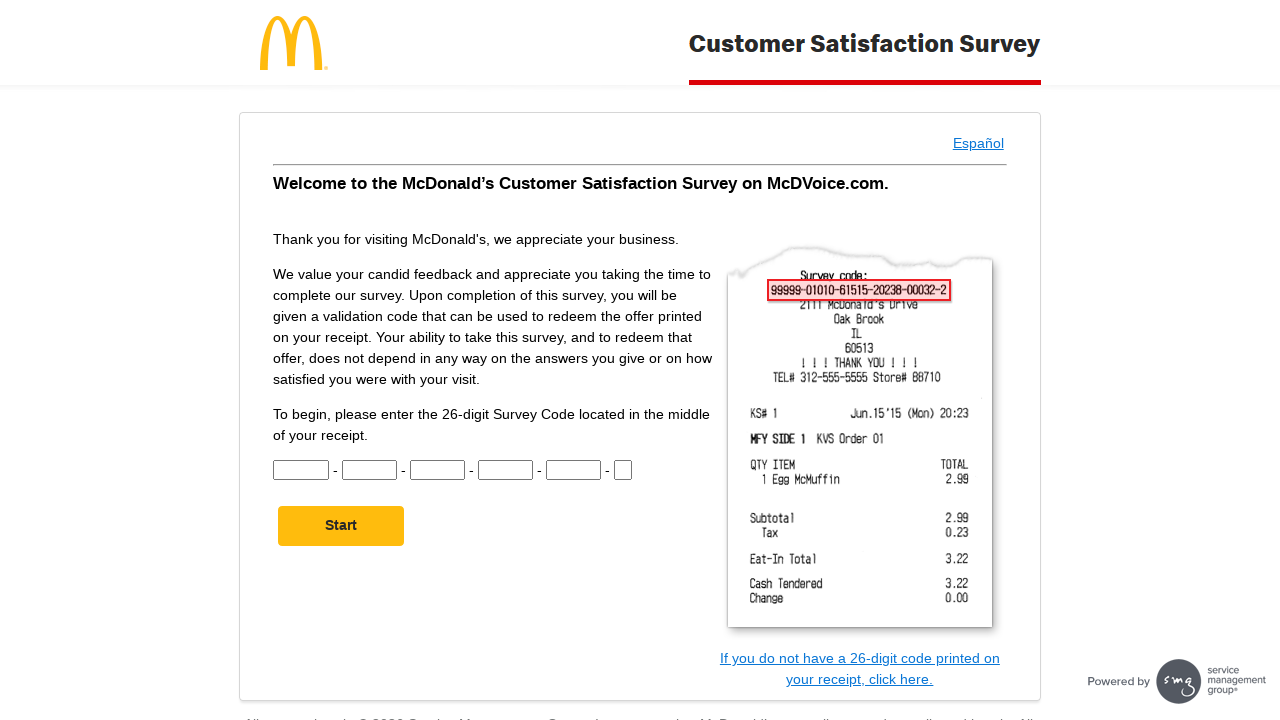

Filled survey code digit 1 on #CN1
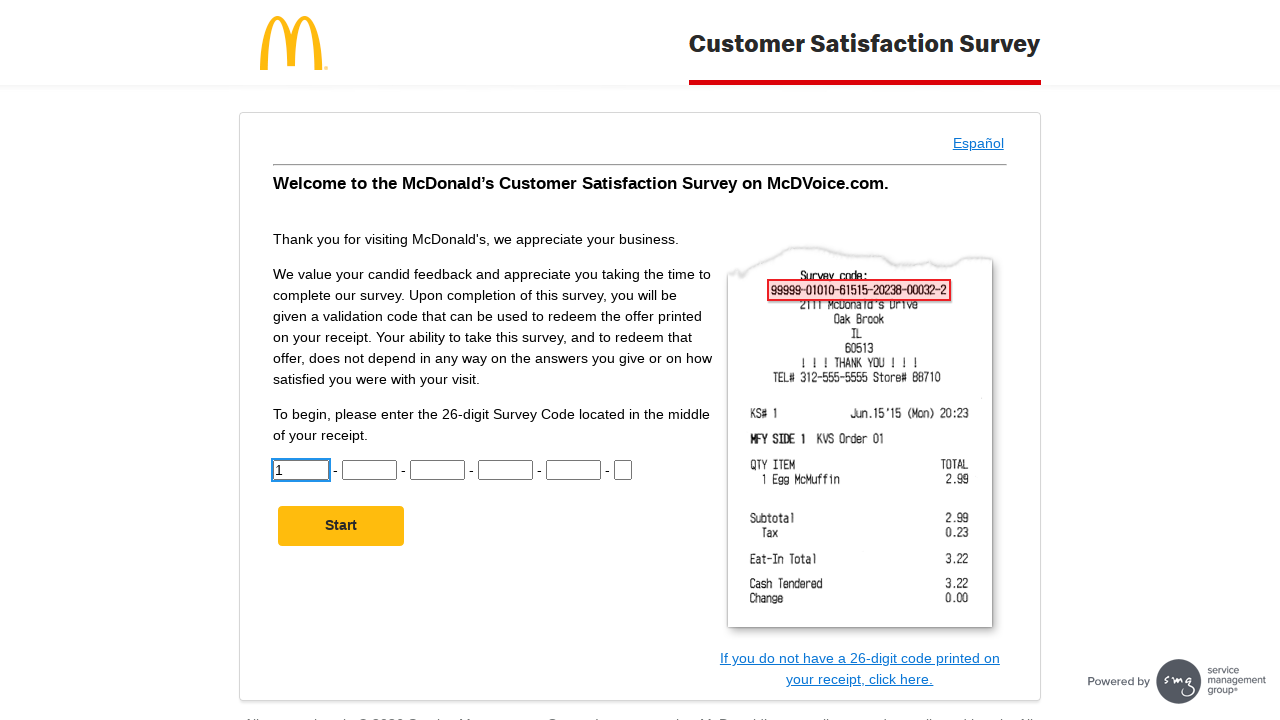

Filled survey code digit 2 on #CN2
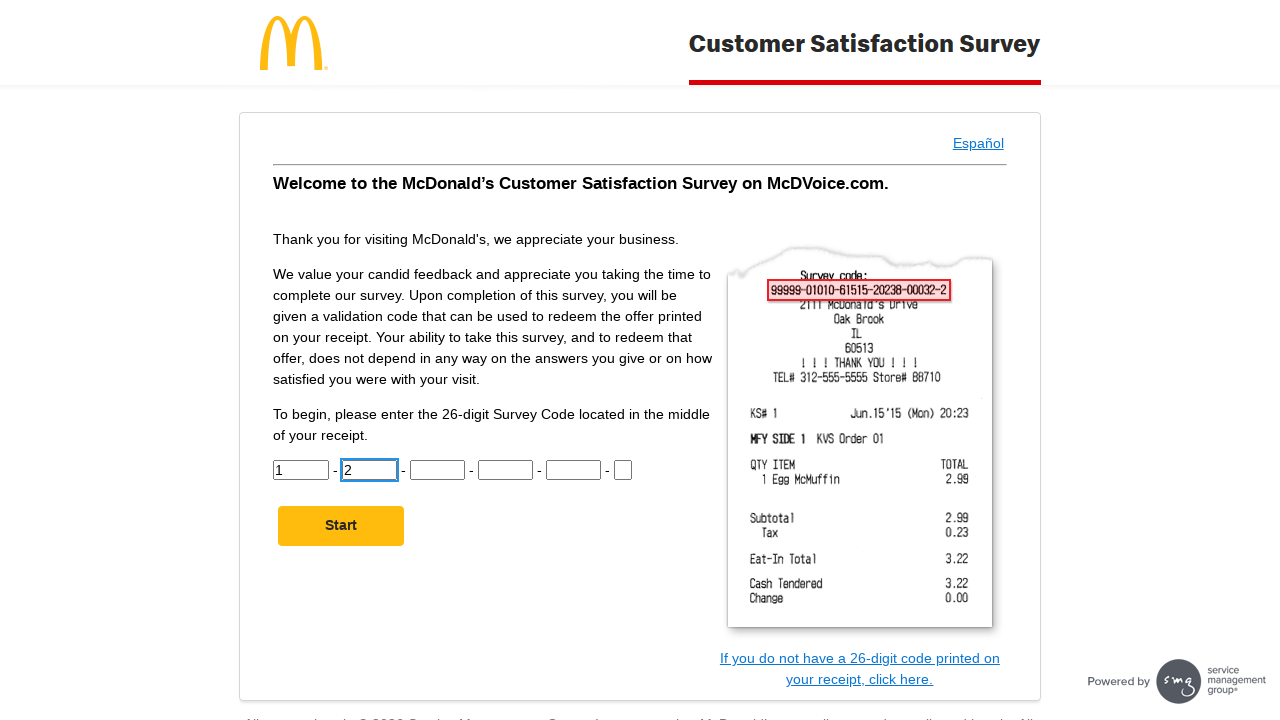

Filled survey code digit 3 on #CN3
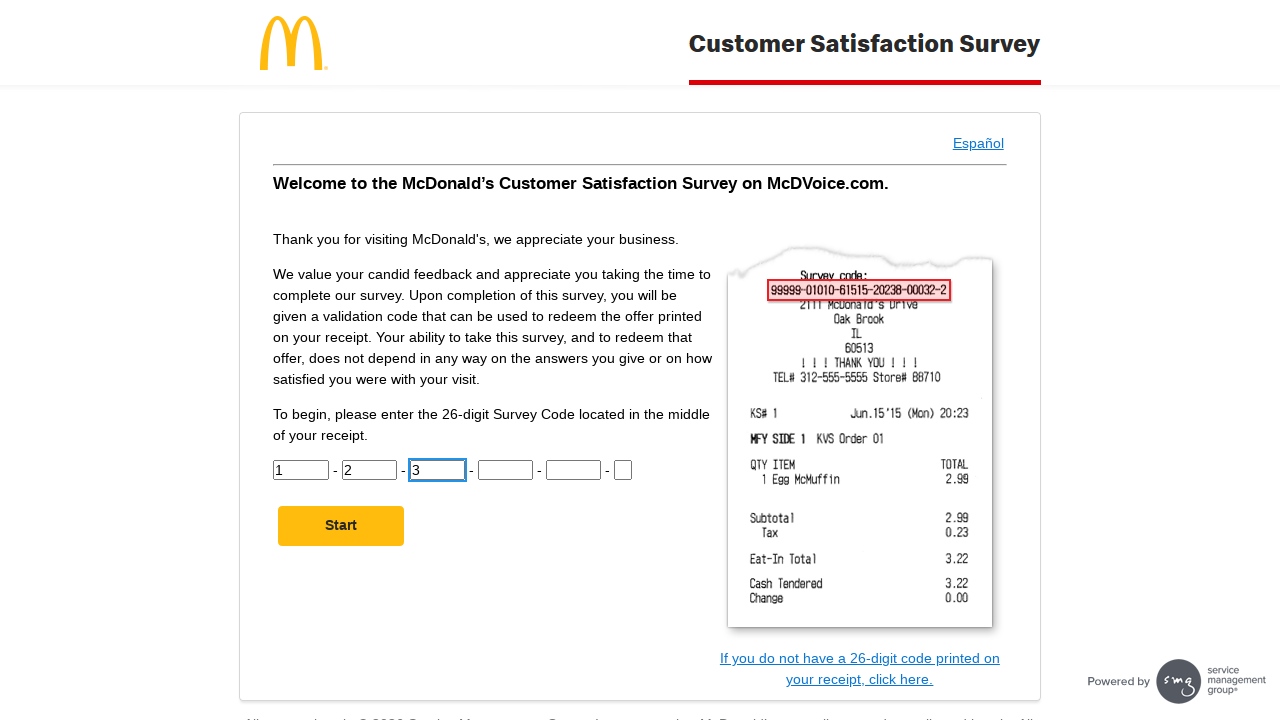

Filled survey code digit 4 on #CN4
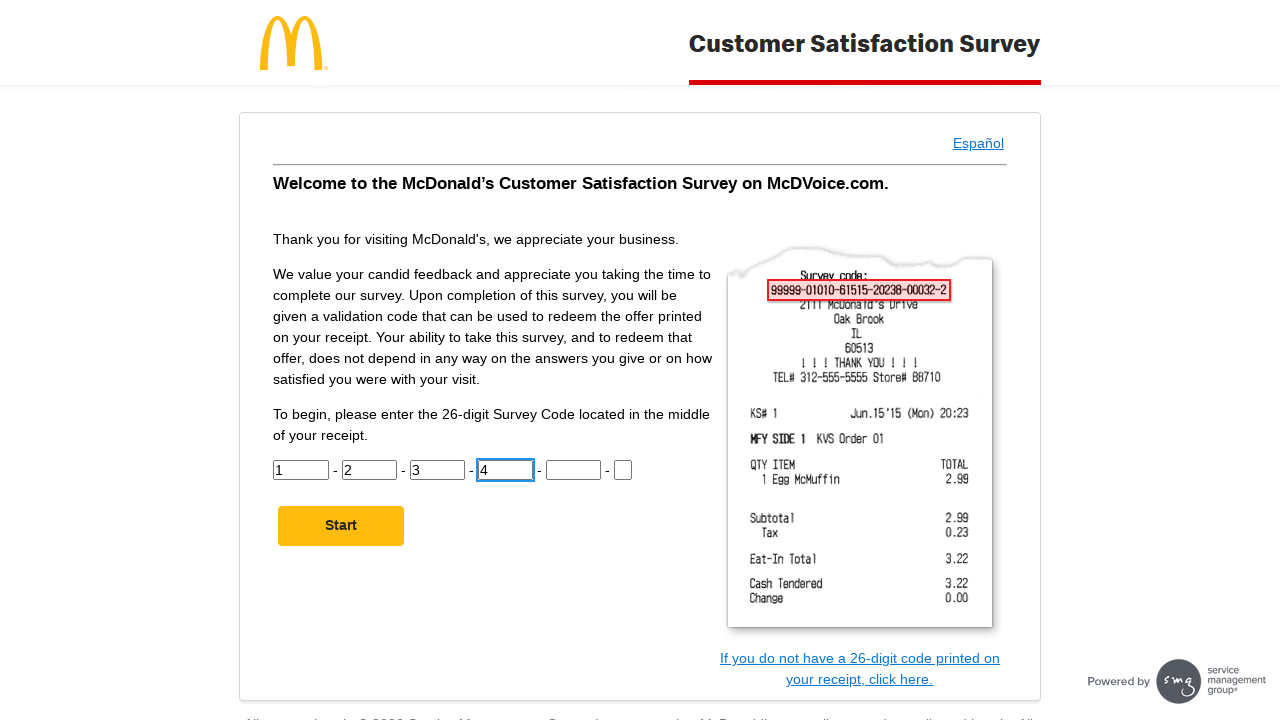

Filled survey code digit 5 on #CN5
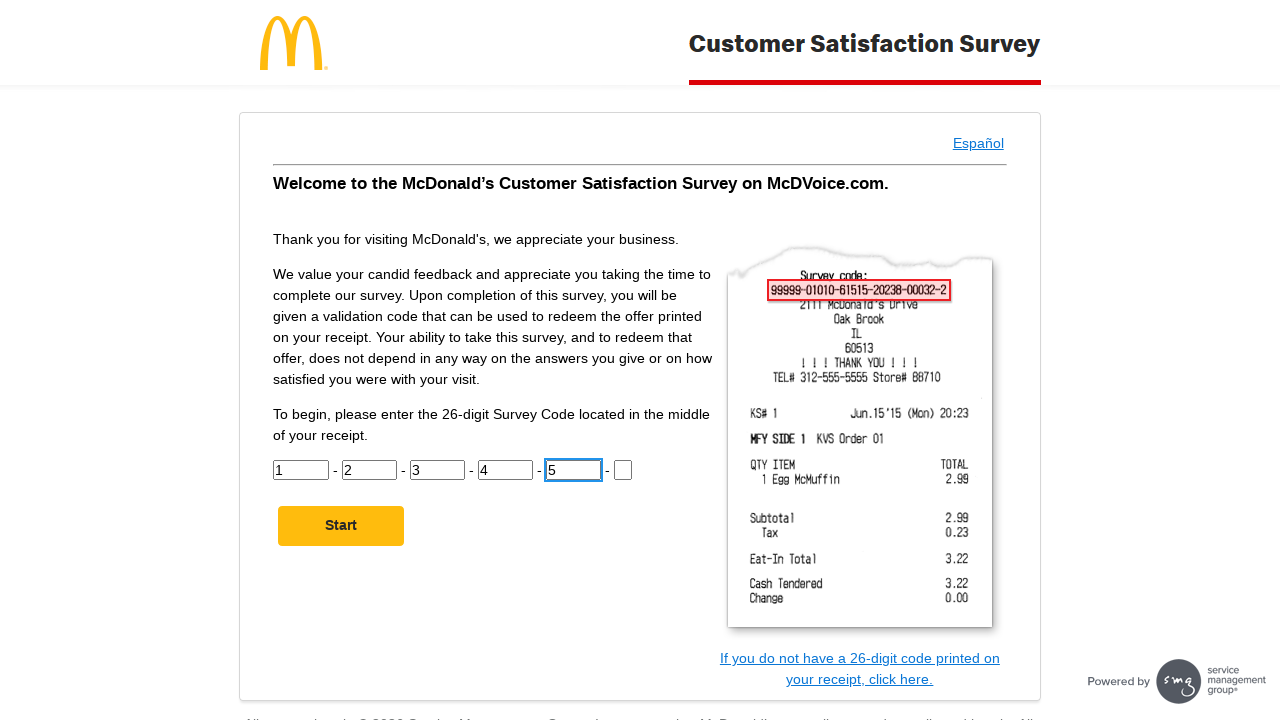

Filled survey code digit 6 on #CN6
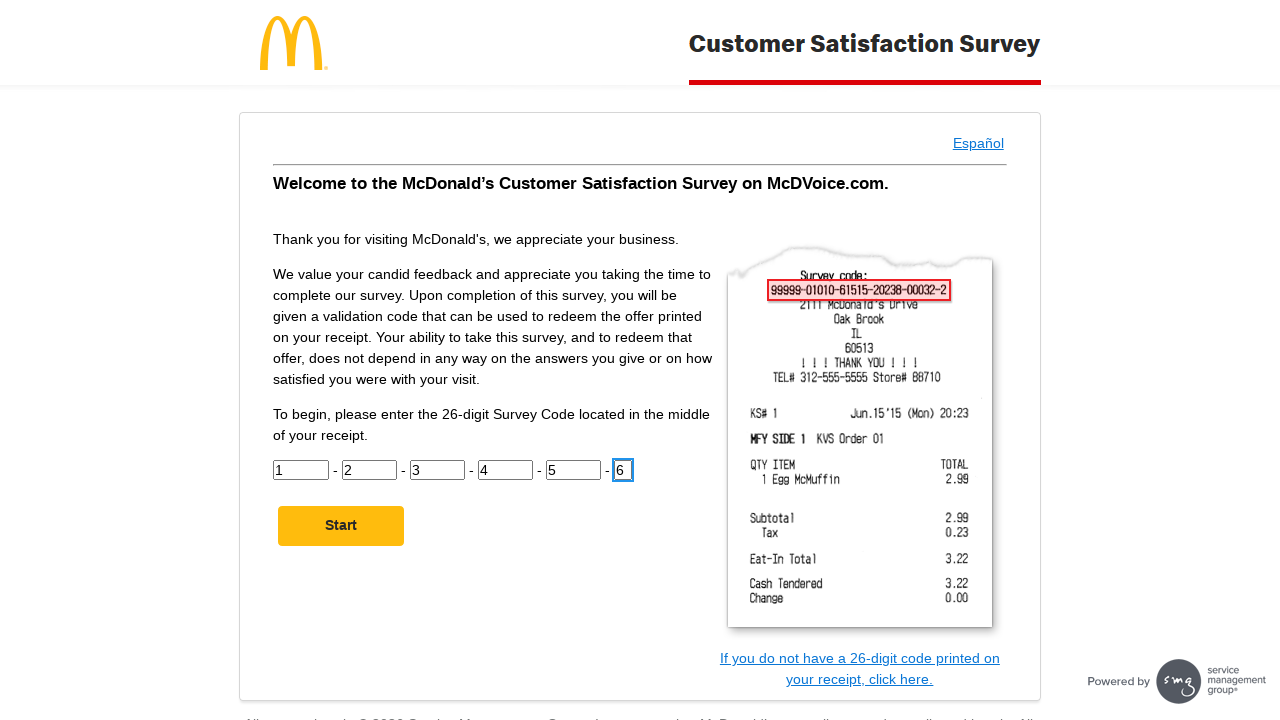

Clicked Next button to start survey at (341, 526) on #NextButton
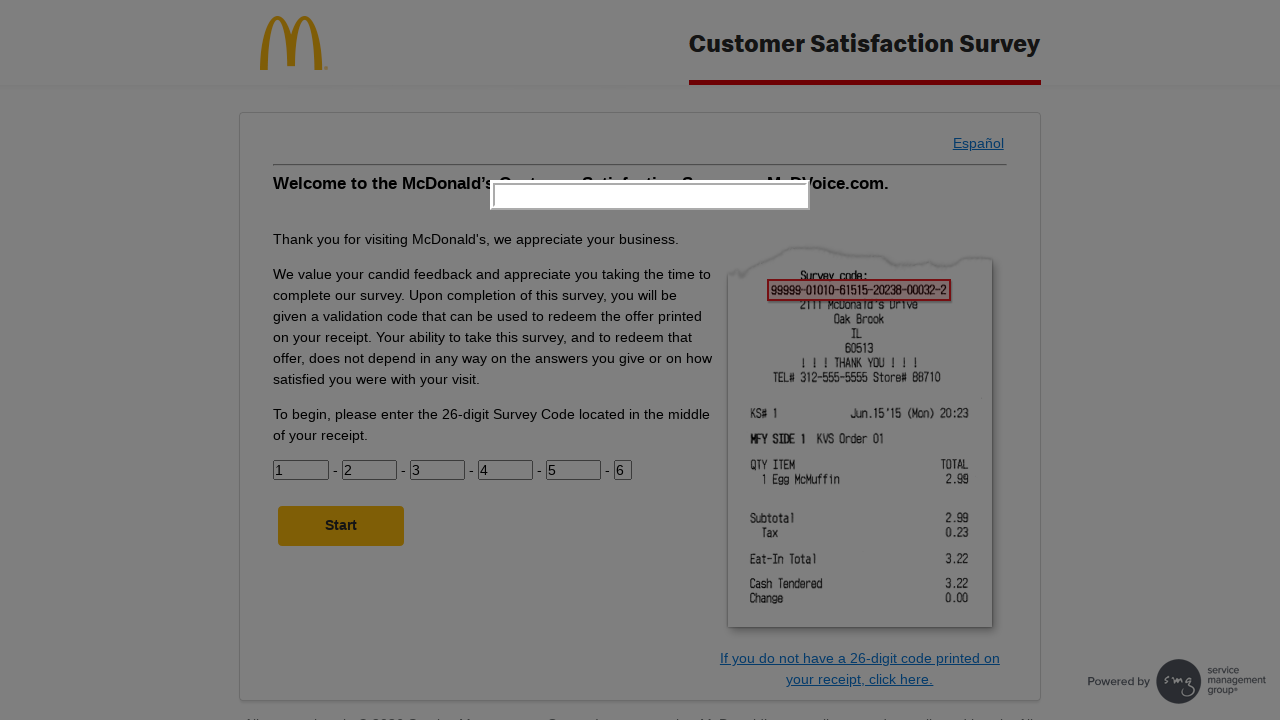

Survey not available, exiting
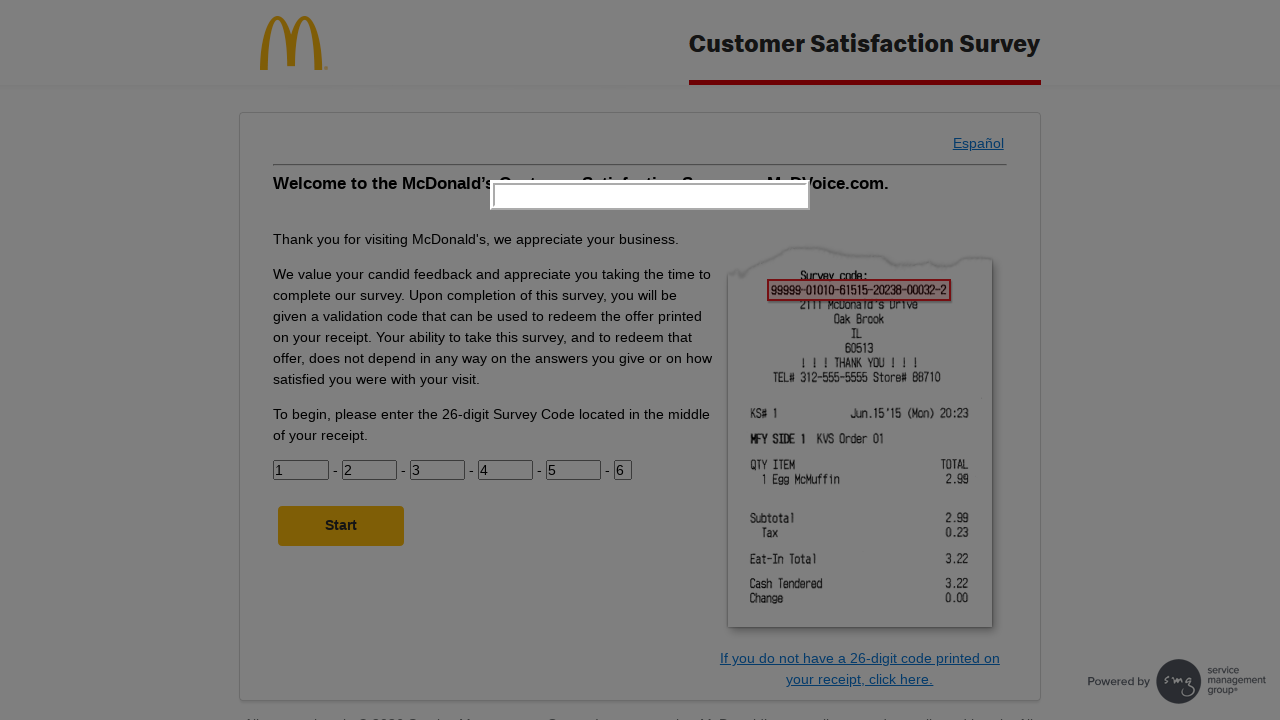

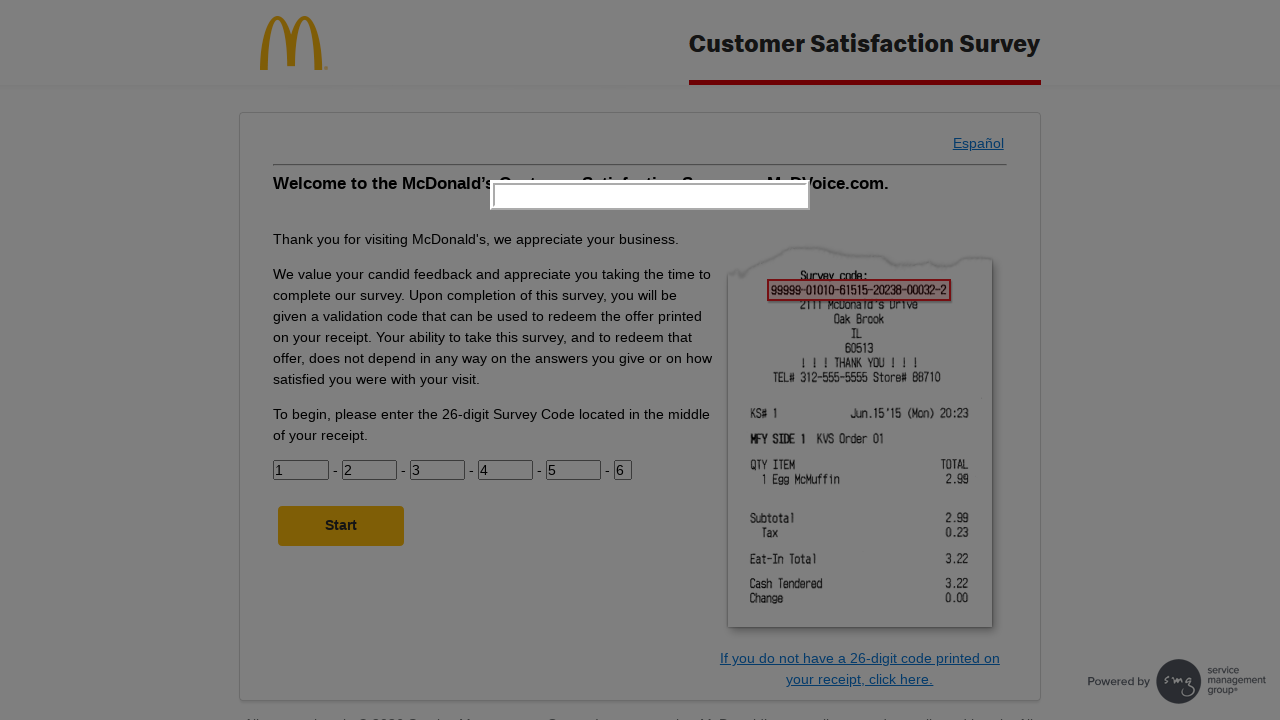